Fills out a Bootstrap checkout form with customer billing information, shipping address, and payment details, then submits the form.

Starting URL: https://getbootstrap.com/docs/4.0/examples/checkout/

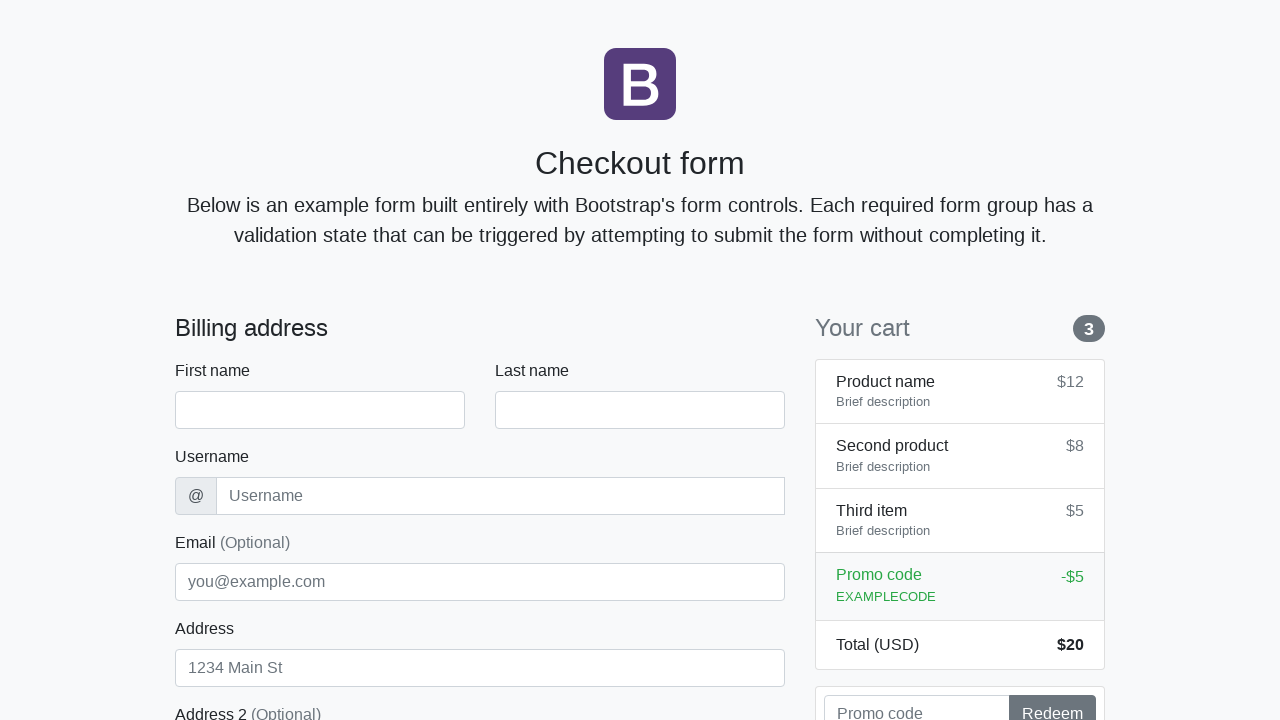

Bootstrap checkout form loaded
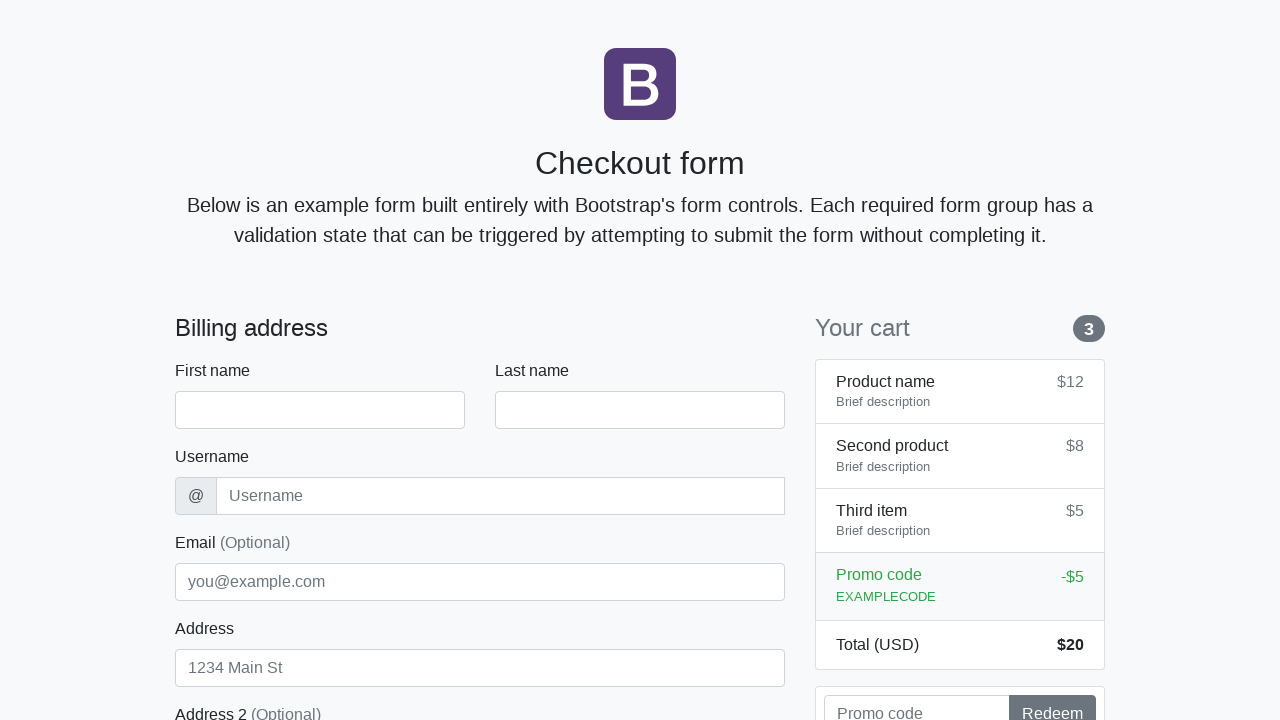

Filled first name field with 'Robert' on #firstName
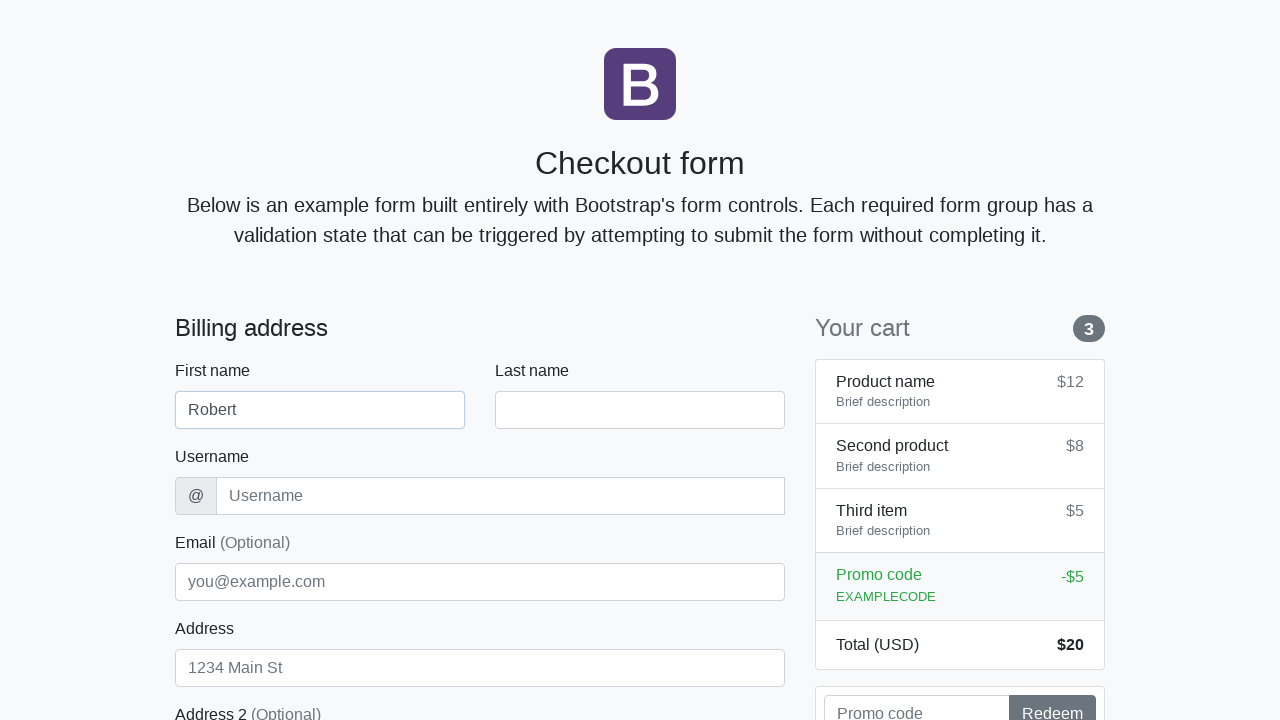

Filled last name field with 'Garcia' on #lastName
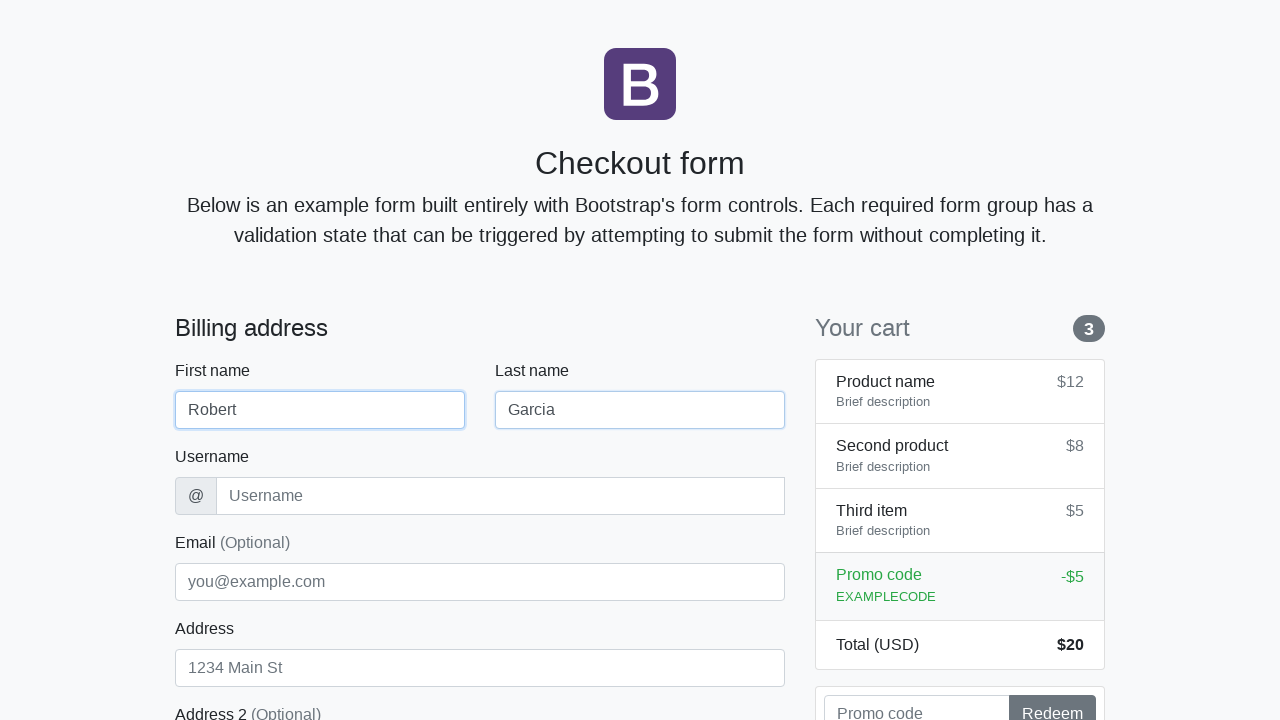

Filled username field with 'rgarcia_shop' on #username
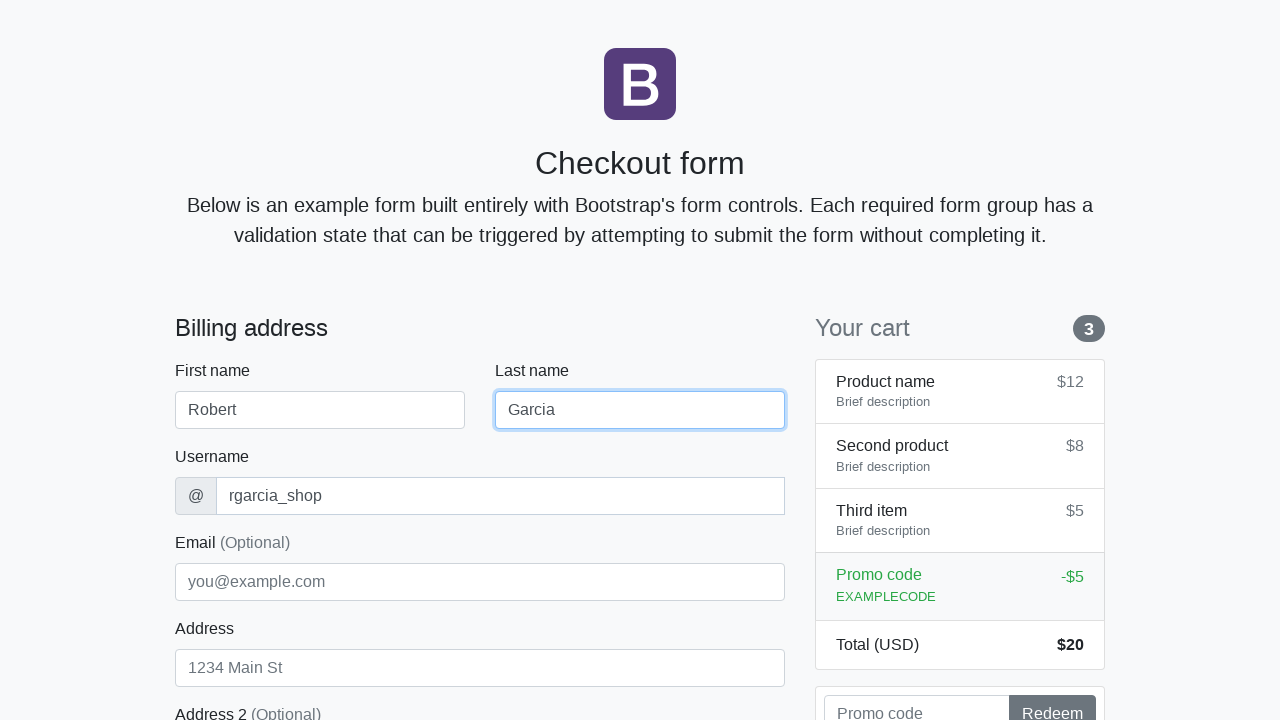

Filled address field with 'Elm Street 222' on #address
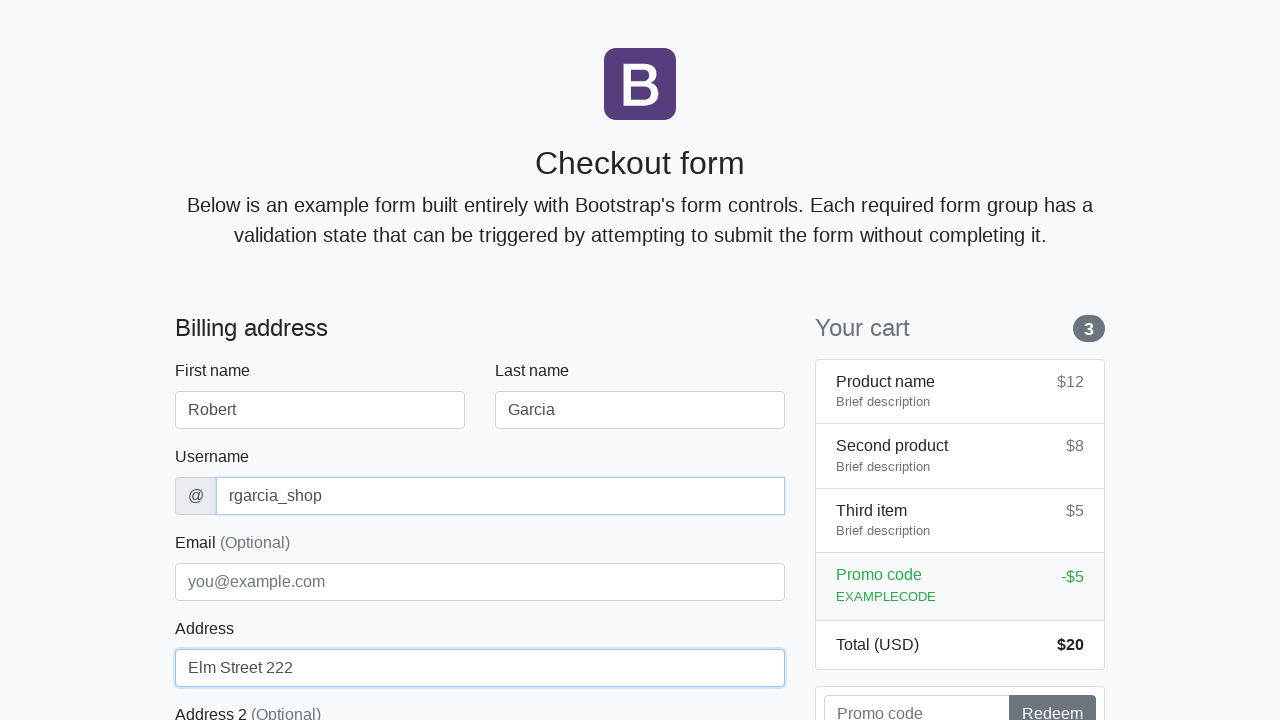

Filled email field with 'robert.garcia@webtest.com' on #email
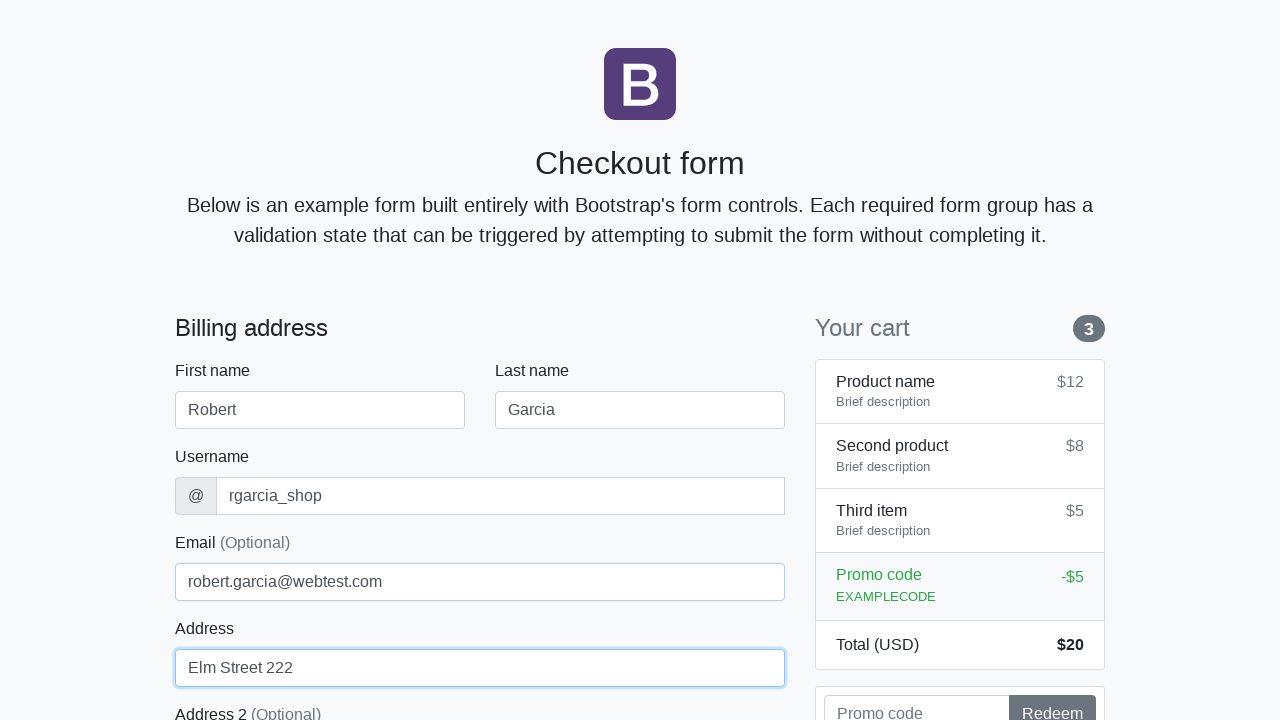

Selected 'United States' from country dropdown on #country
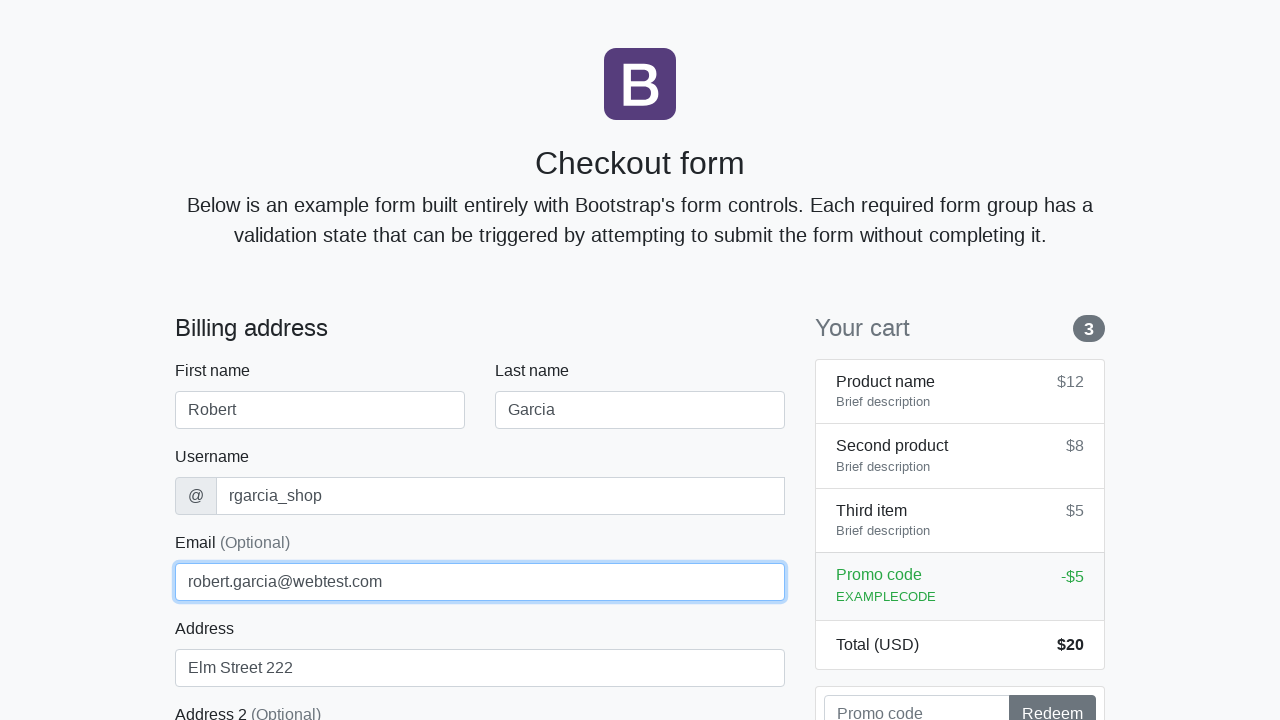

Selected 'California' from state dropdown on #state
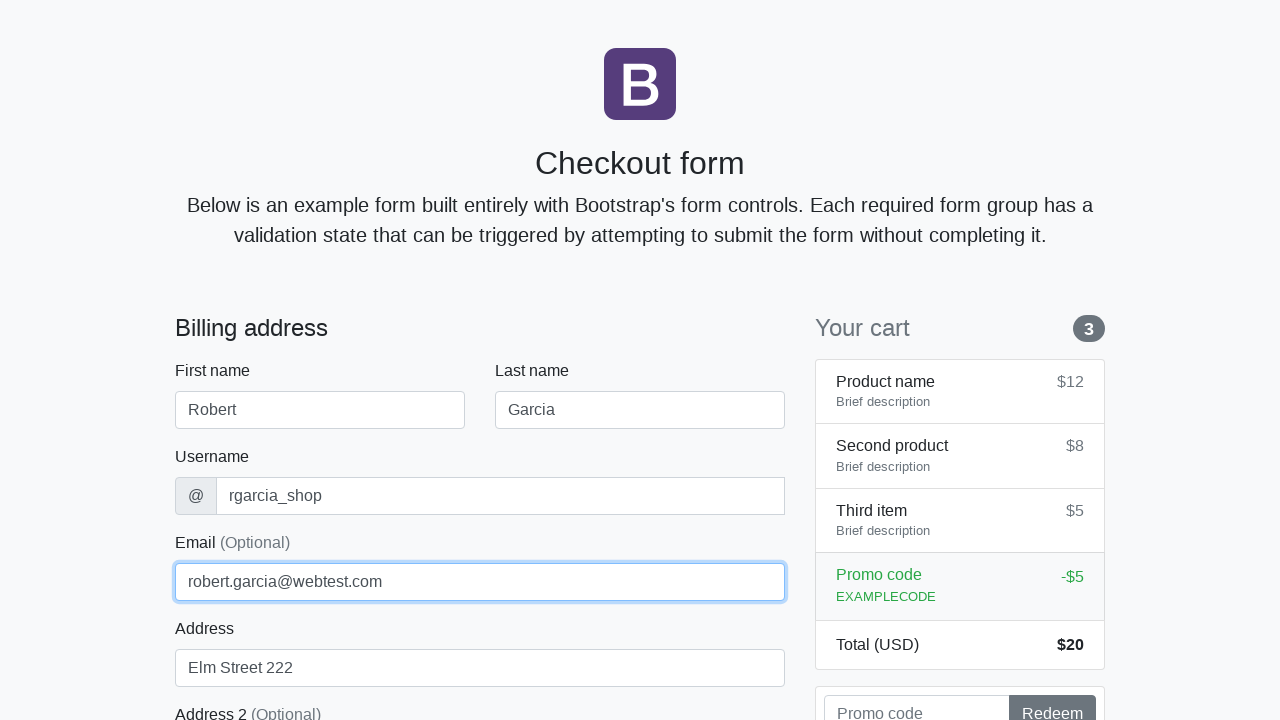

Filled zip code field with '93001' on #zip
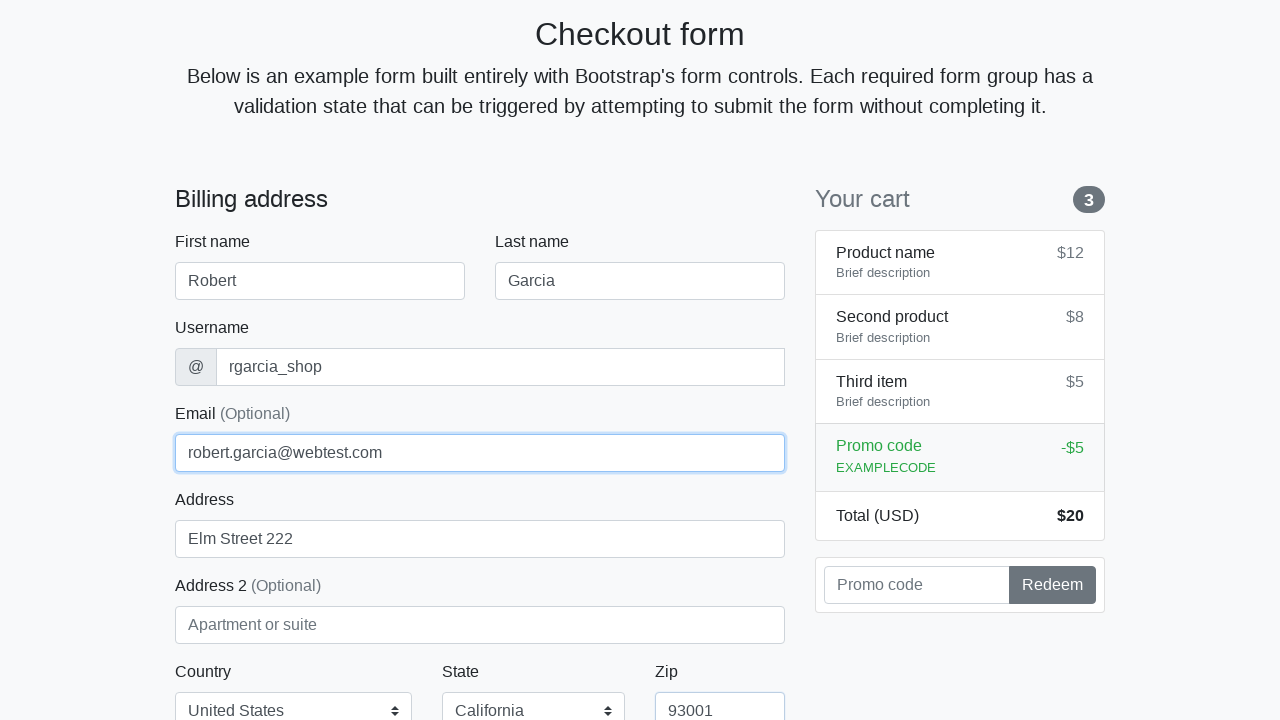

Filled credit card name field with 'Robert Garcia' on #cc-name
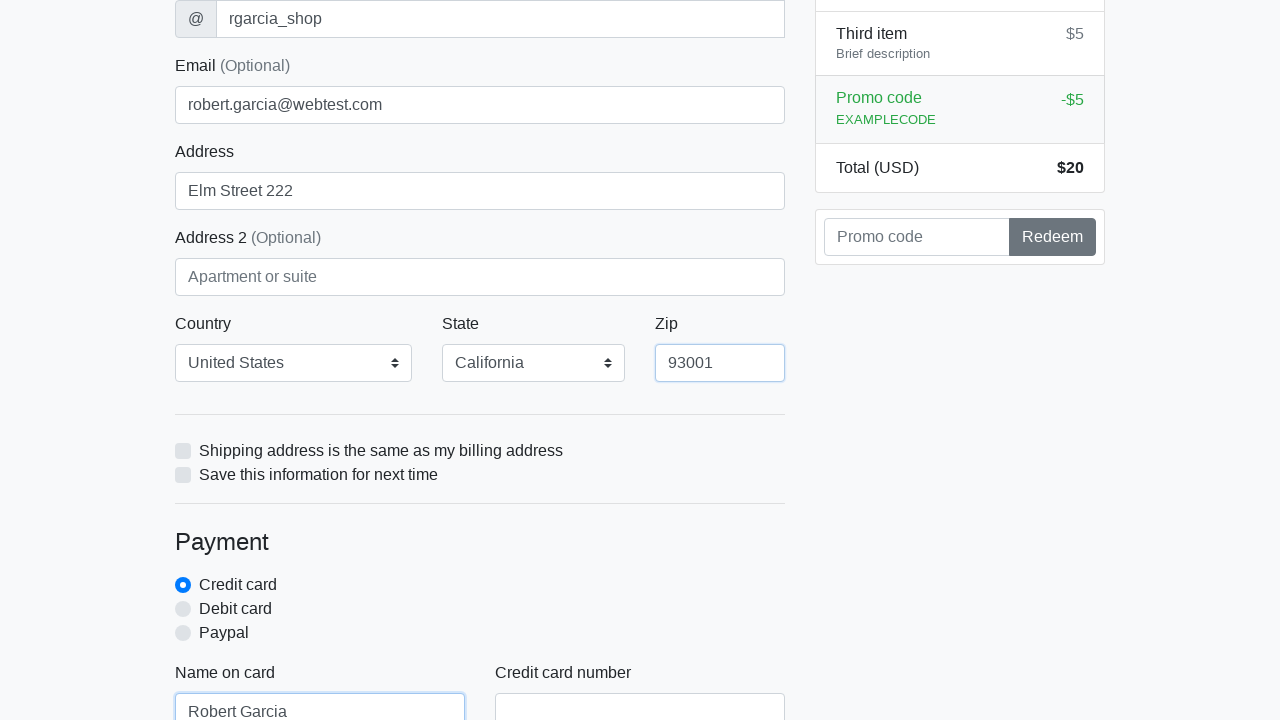

Filled credit card number field on #cc-number
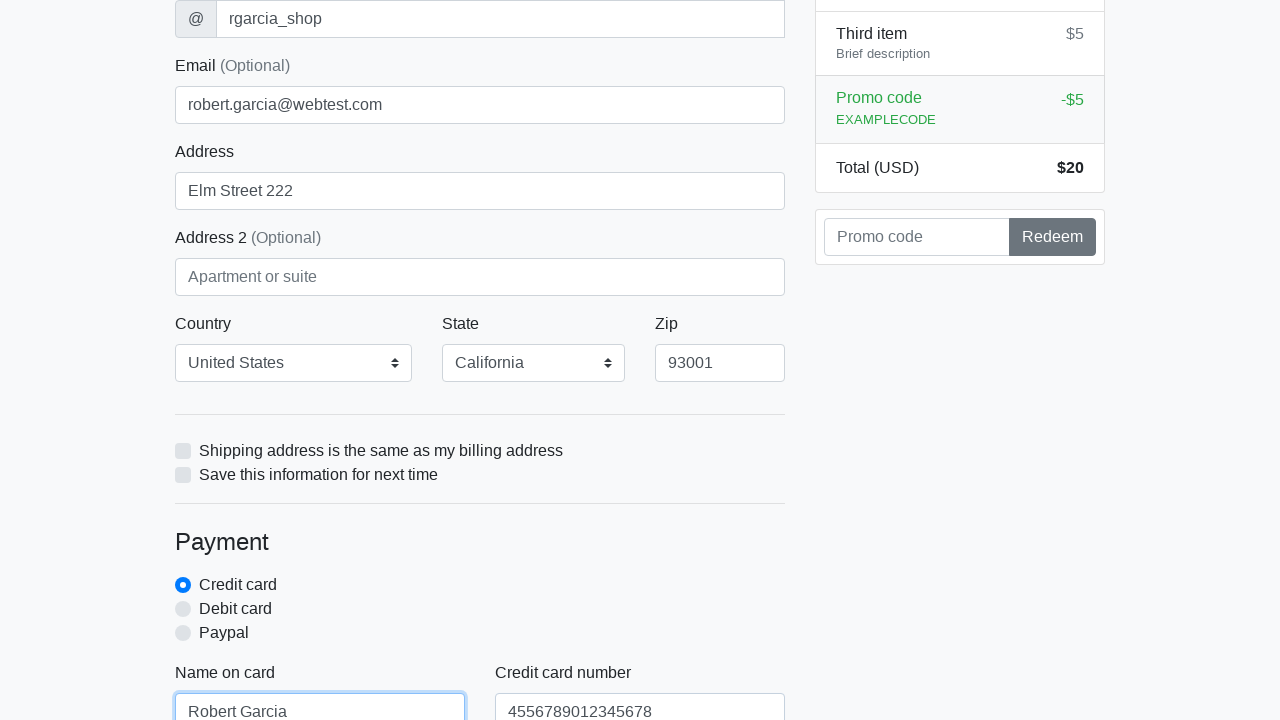

Filled credit card expiration field with '07/2025' on #cc-expiration
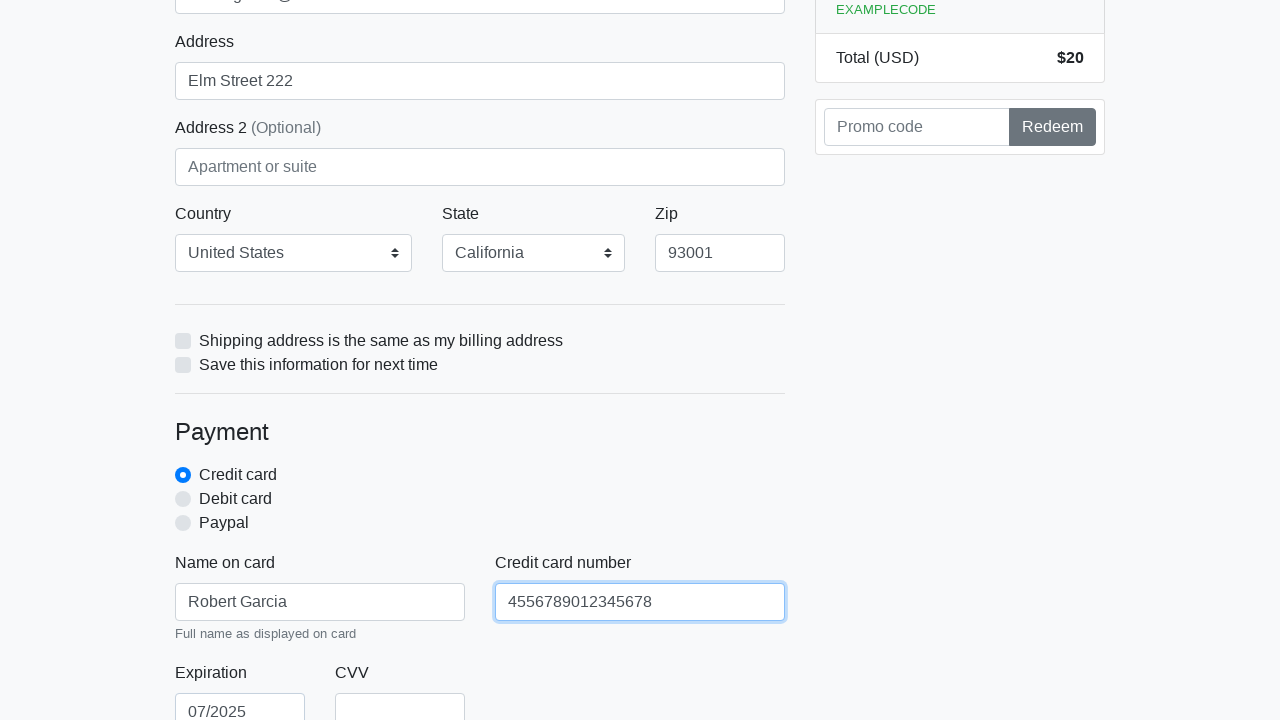

Filled credit card CVV field with '831' on #cc-cvv
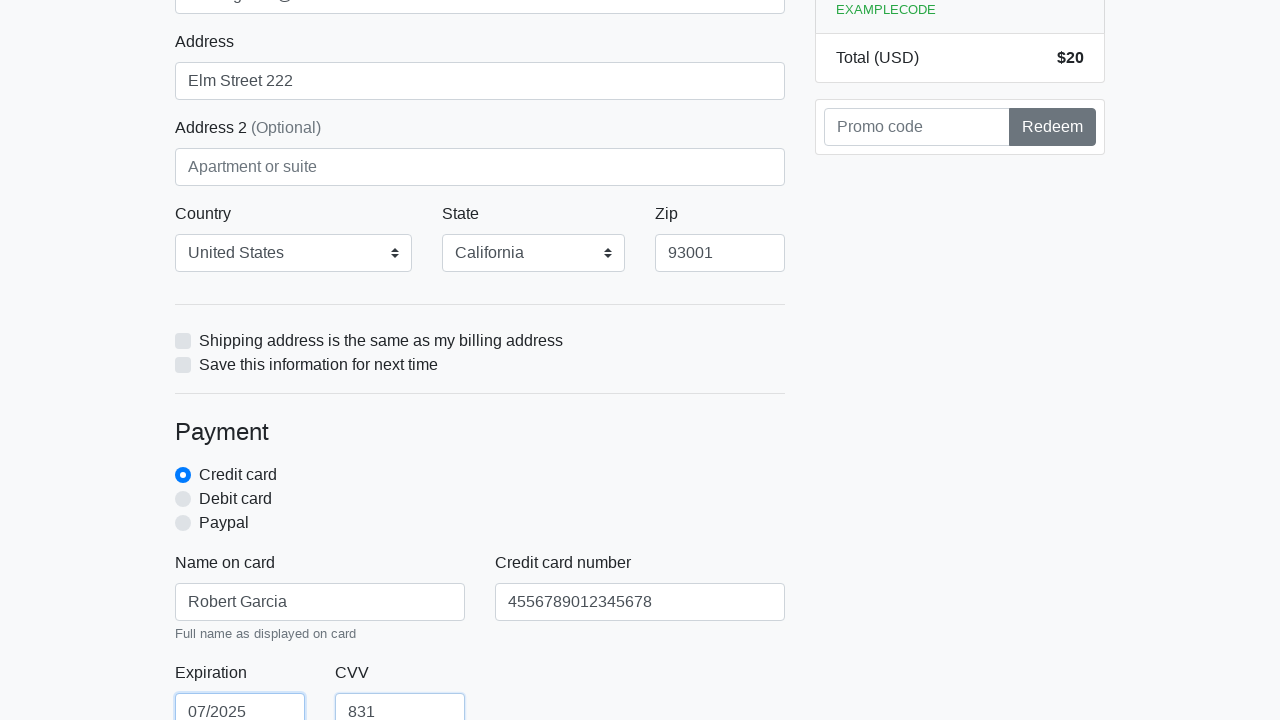

Clicked checkout form submit button at (480, 500) on xpath=/html/body/div/div[2]/div[2]/form/button
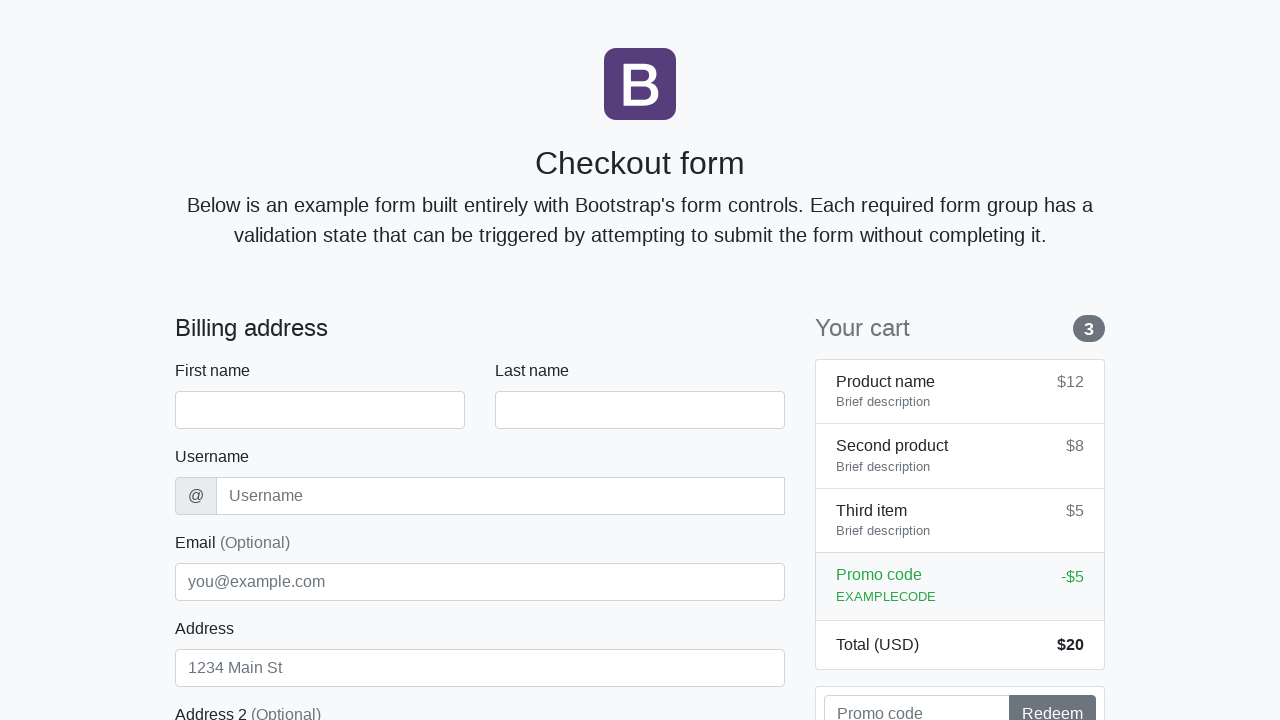

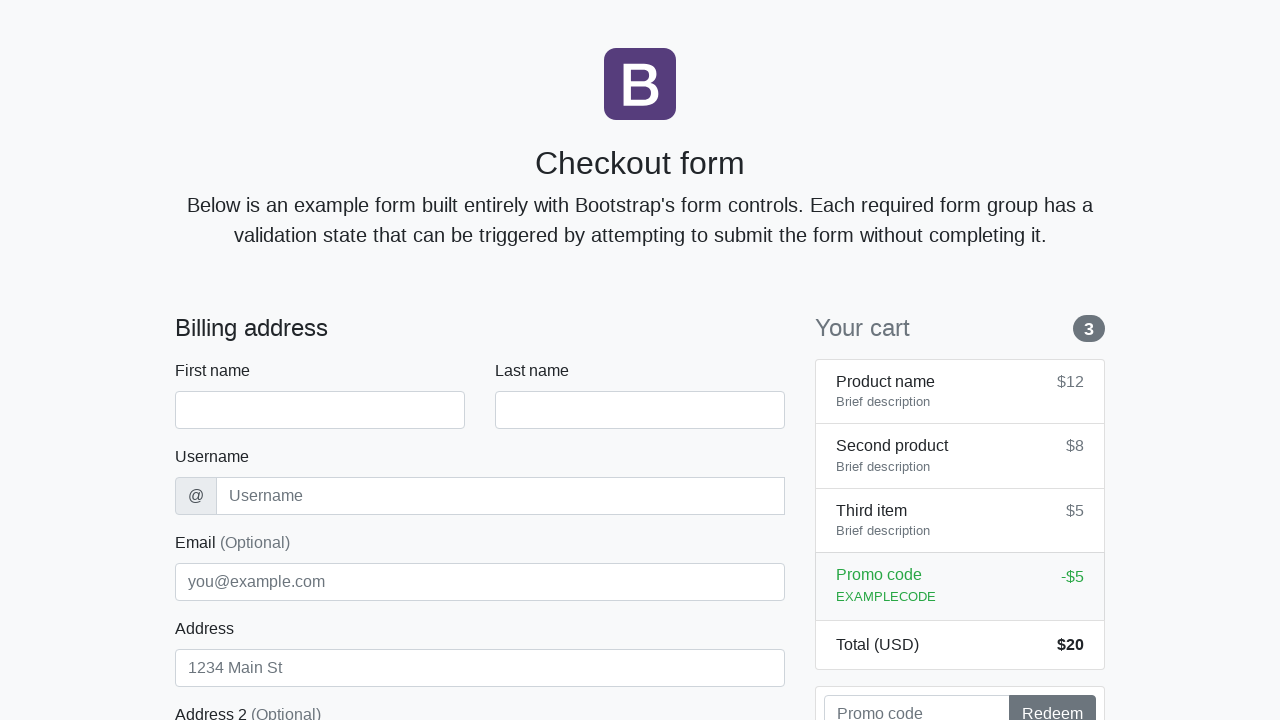